Tests the pattern of waiting for an element and returning it in one operation, then verifying the message content

Starting URL: https://eviltester.github.io/supportclasses/#2000

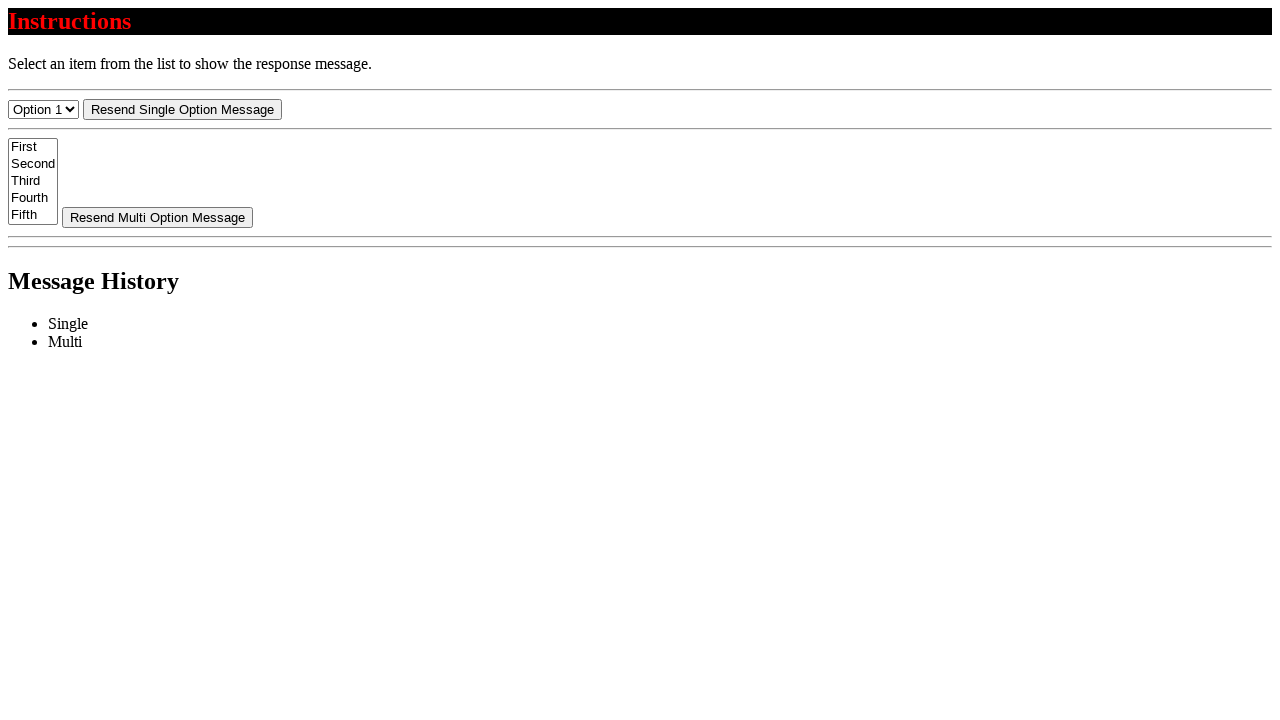

Clicked the resend button at (182, 109) on #resend-select
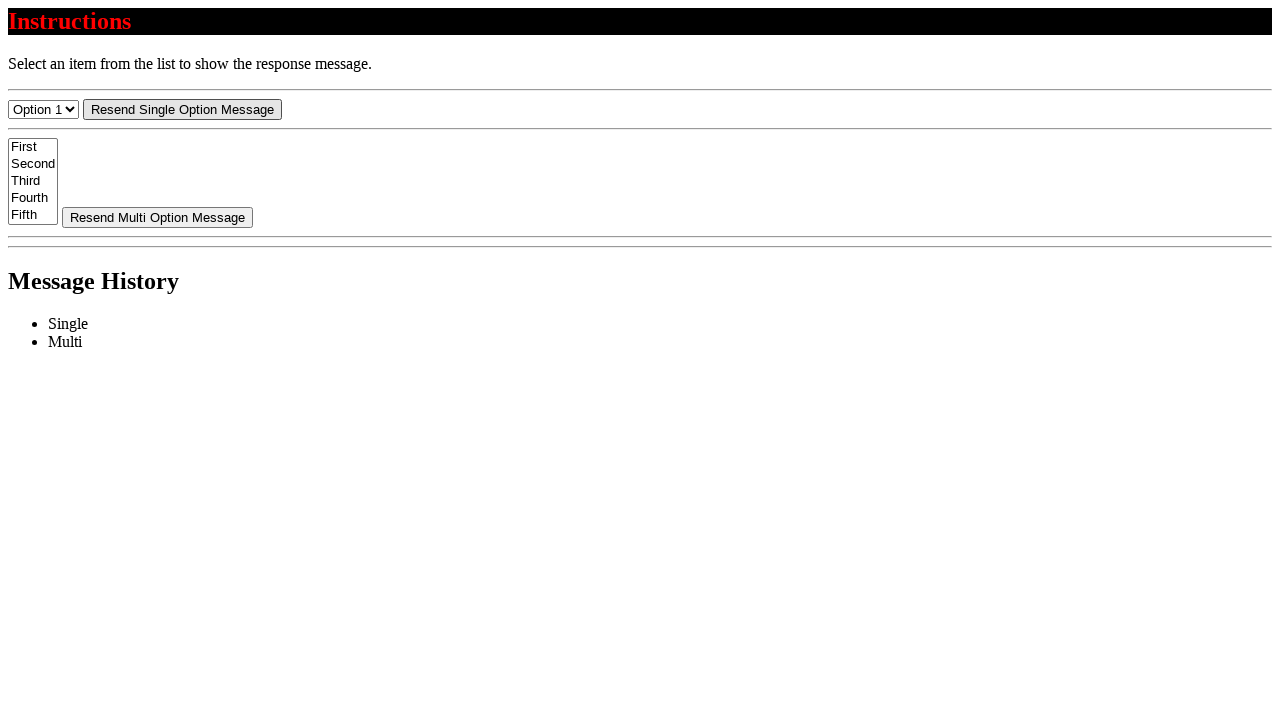

Located message element in single-list
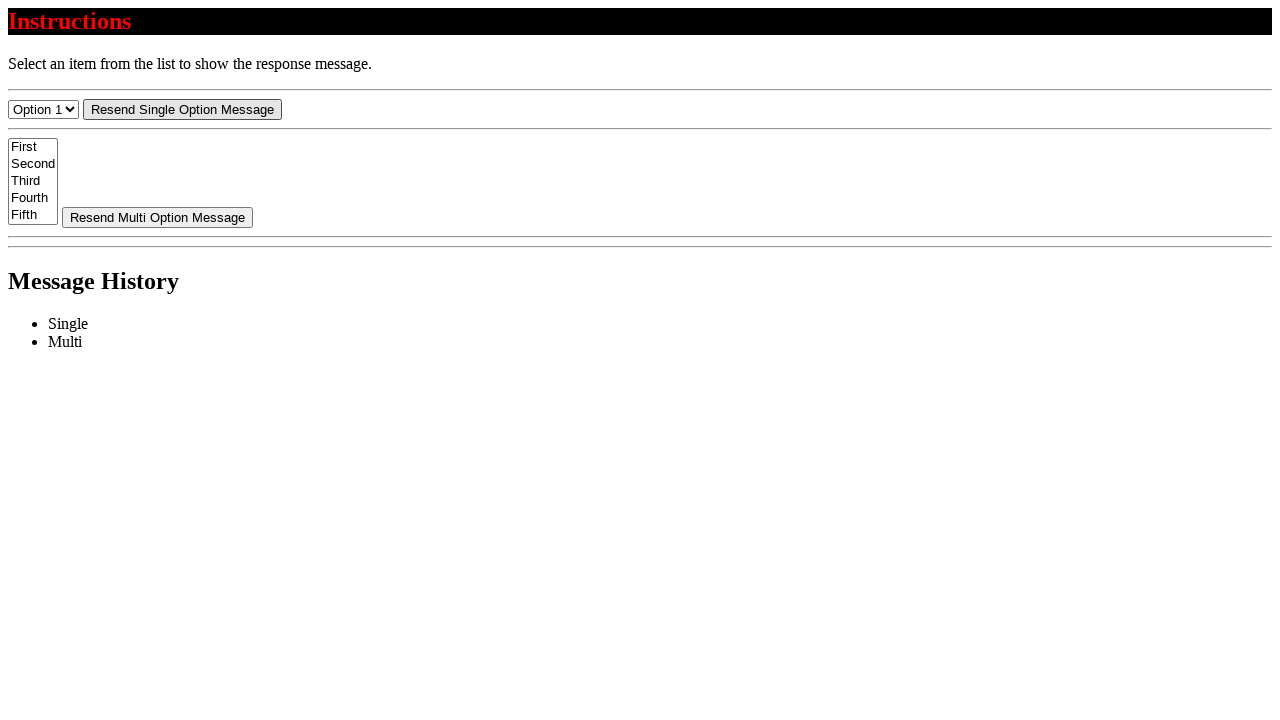

Waited for message element to become visible
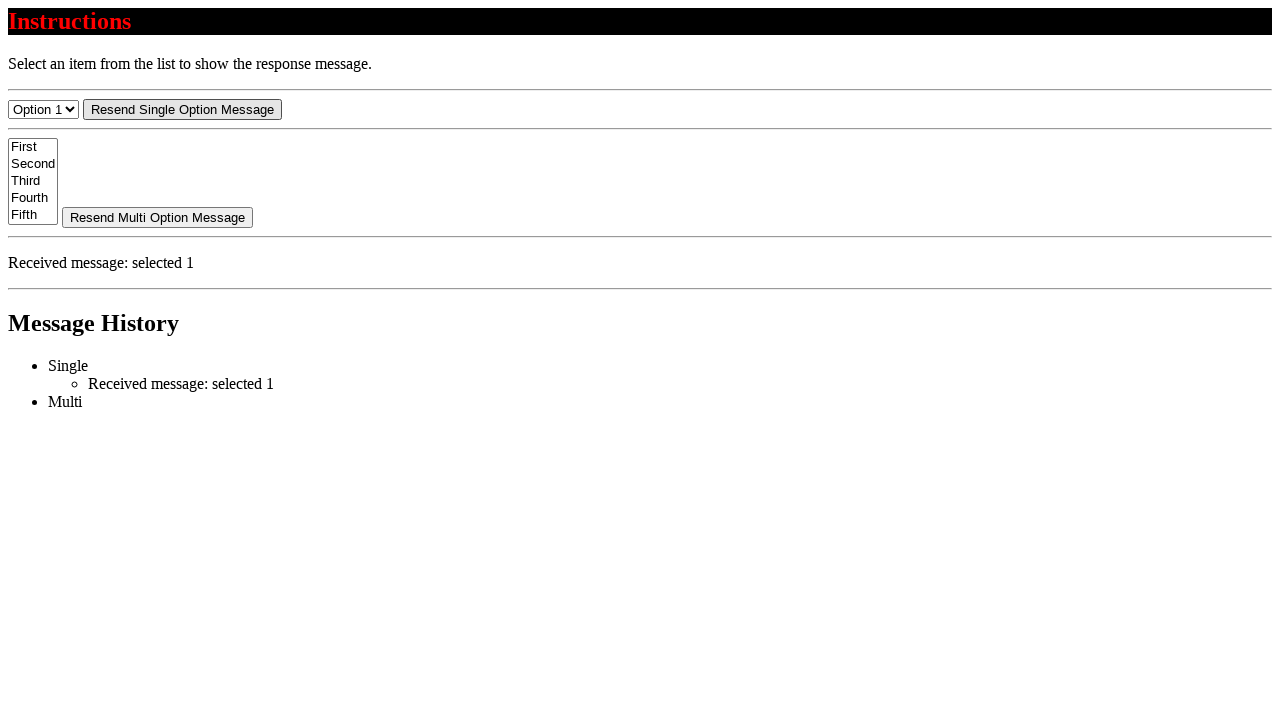

Retrieved message text content
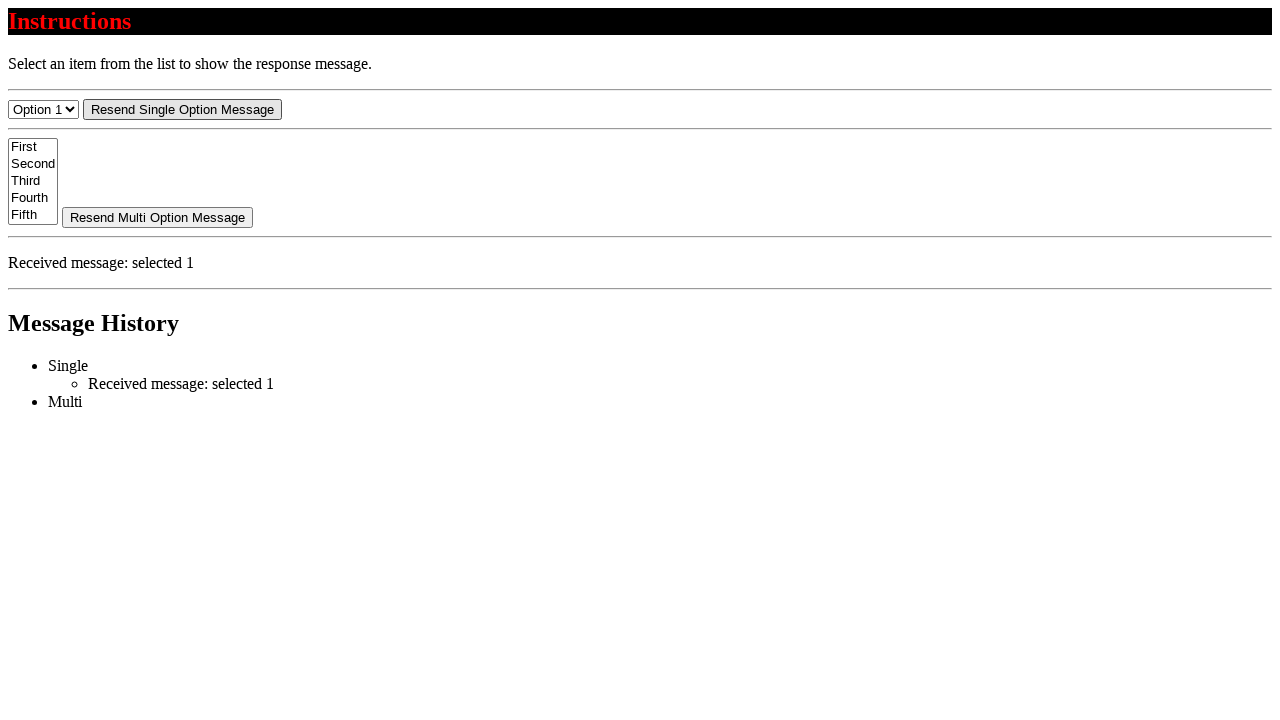

Verified message text starts with 'Received message:'
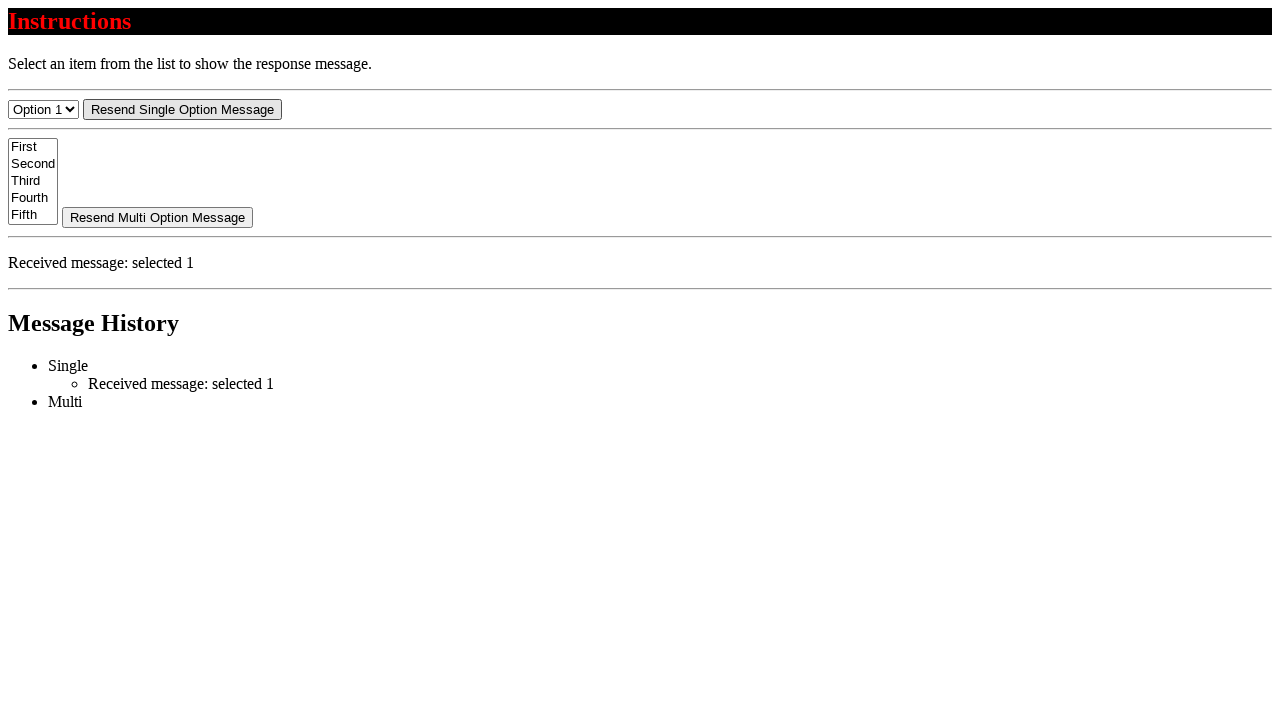

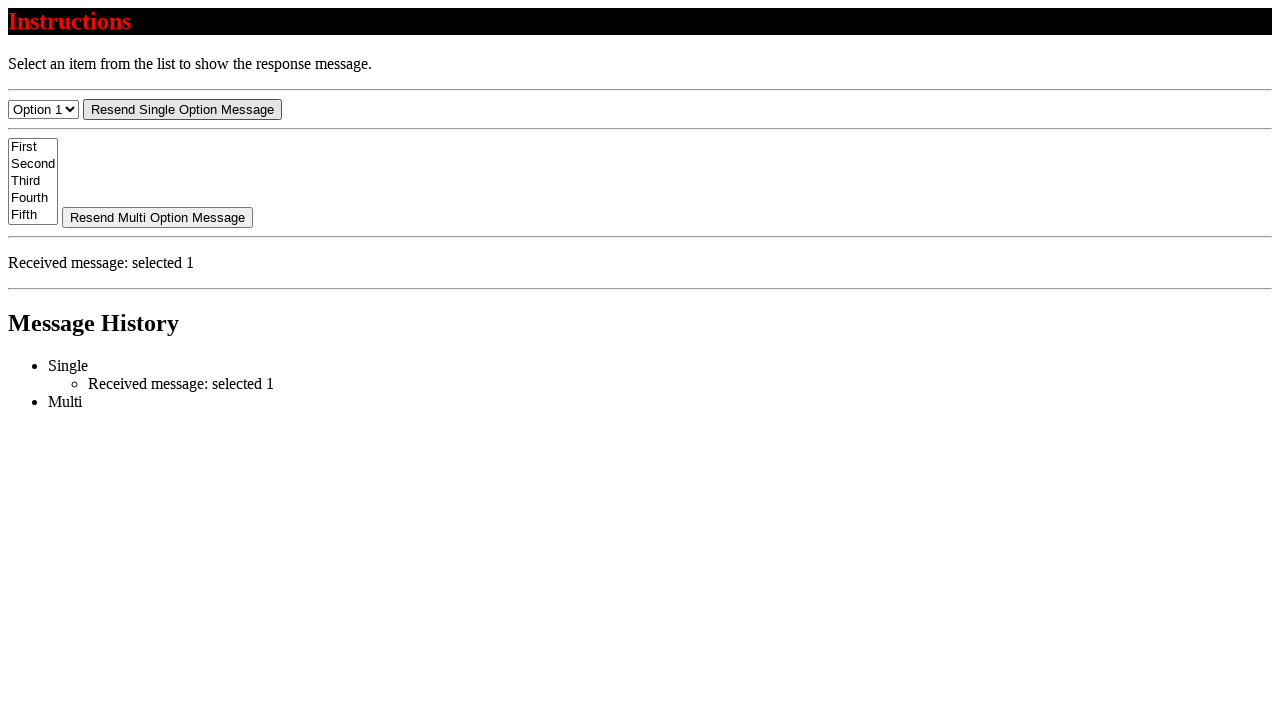